Tests selecting a country from dropdown and verifying the selected value

Starting URL: https://letcode.in/dropdowns

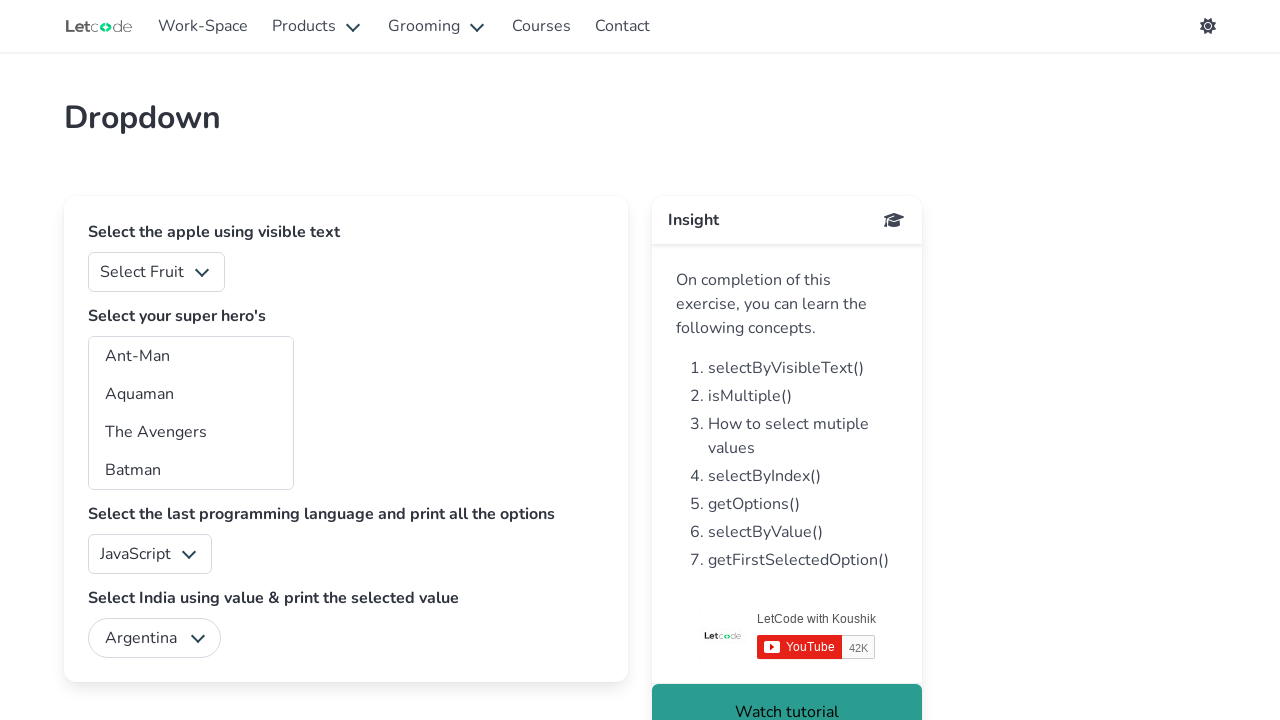

Selected 'India' from country dropdown on #country
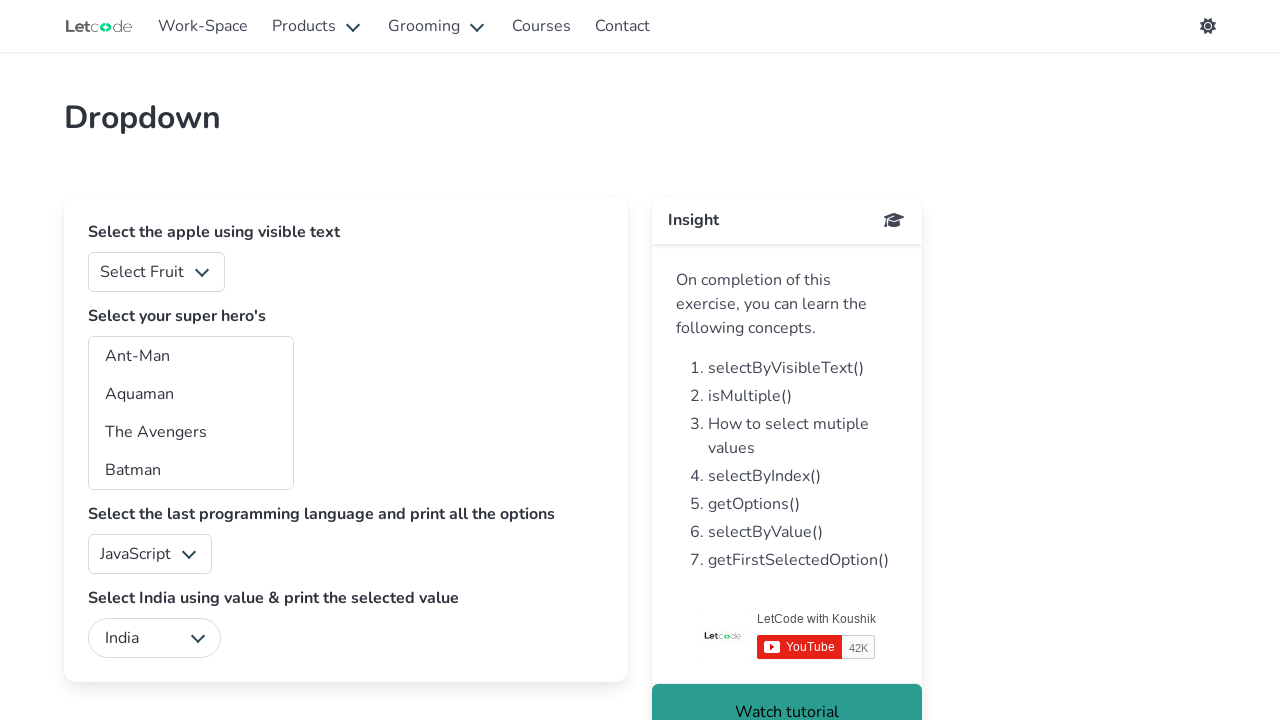

Retrieved selected country value from dropdown
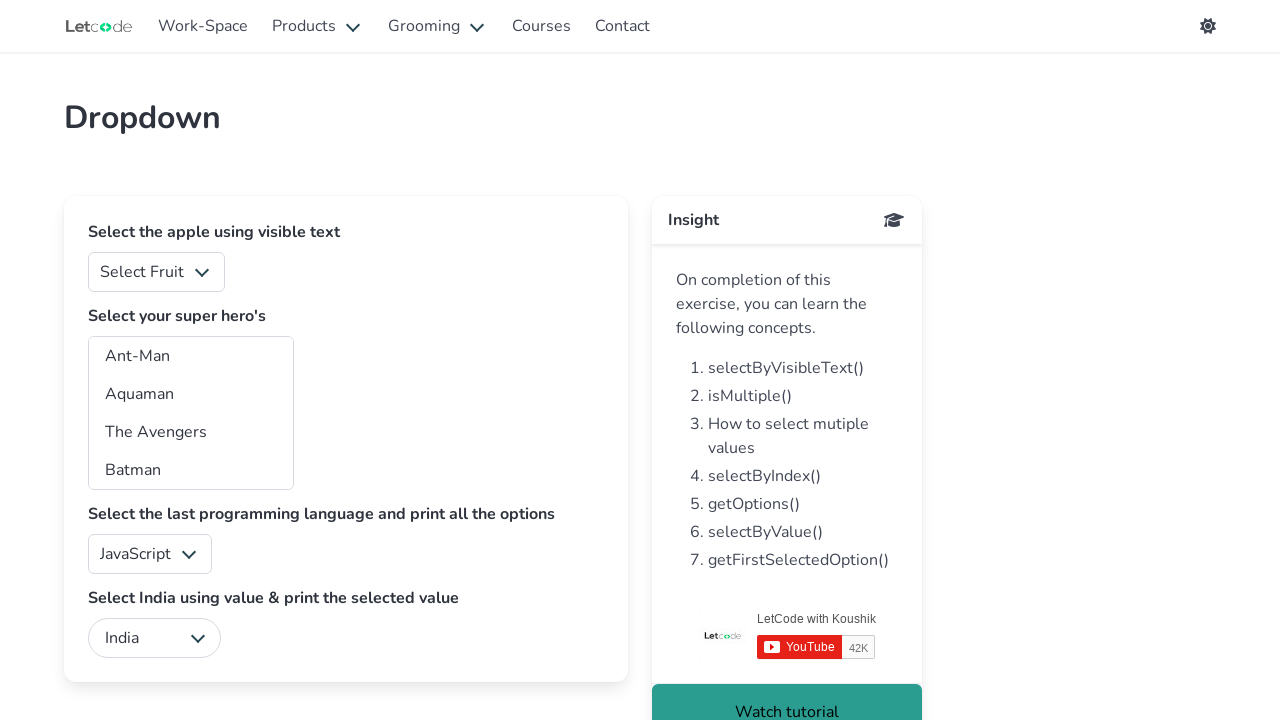

Verified that selected value is 'India'
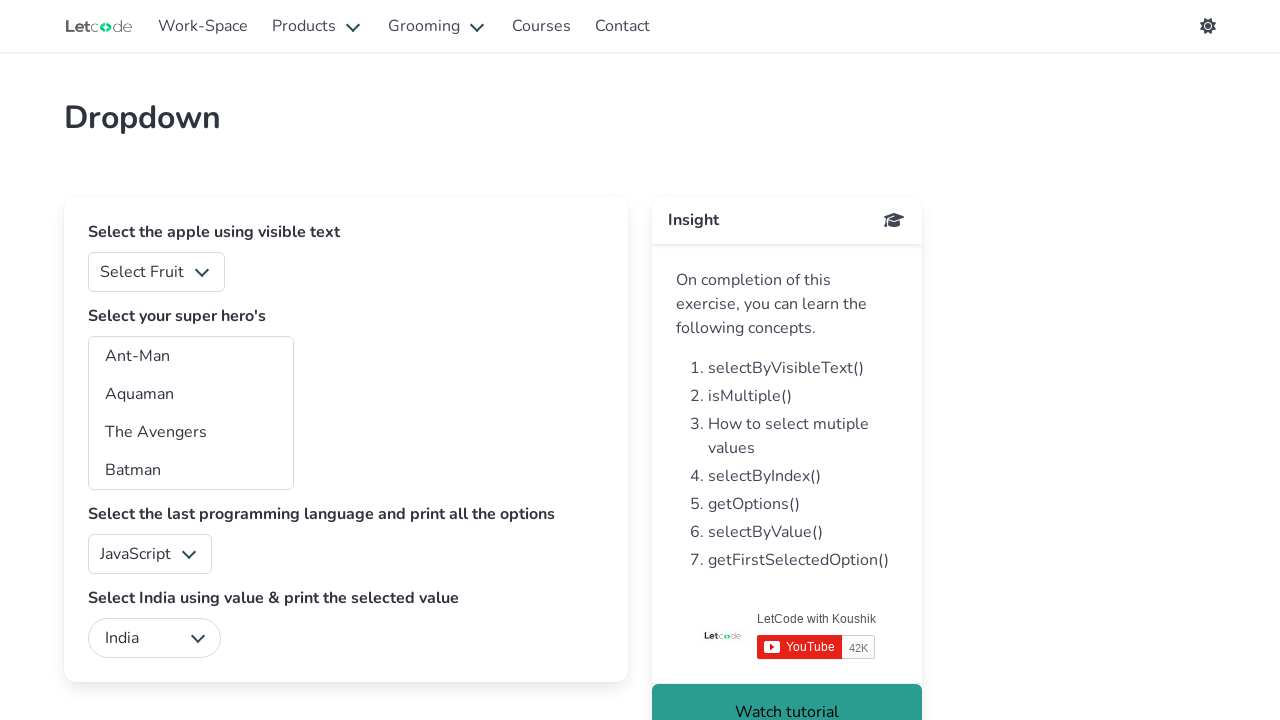

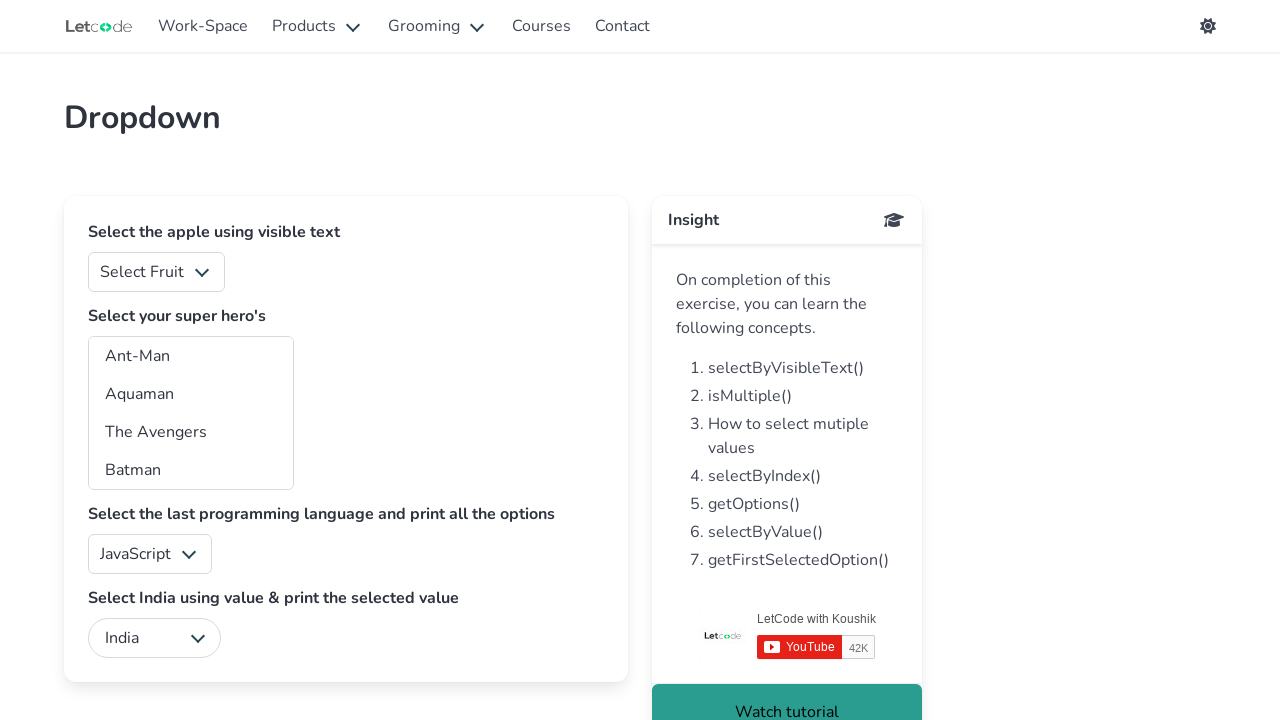